Tests JavaScript confirm dialog functionality within an iframe by clicking a button, accepting the alert, and verifying the result text

Starting URL: https://www.w3schools.com/js/tryit.asp?filename=tryjs_confirm

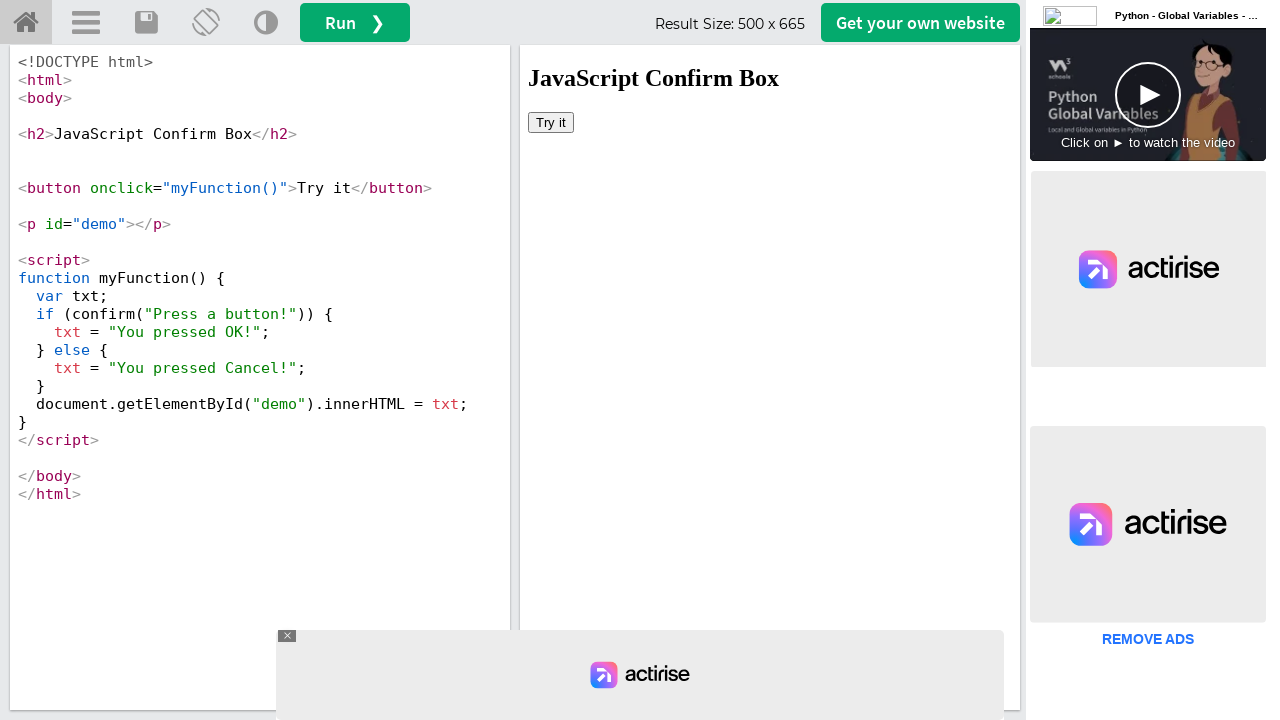

Located iframe with ID 'iframeResult'
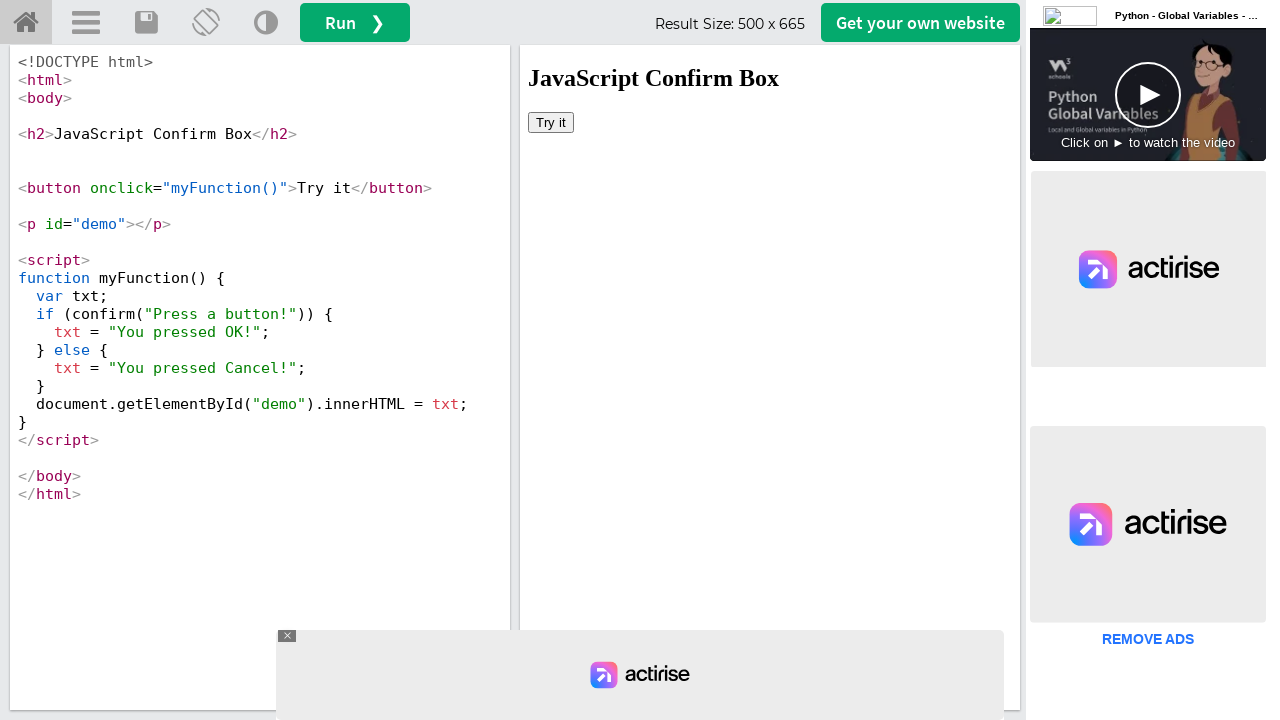

Clicked 'Try it' button to trigger confirm dialog at (551, 122) on #iframeResult >> internal:control=enter-frame >> xpath=//button[text()='Try it']
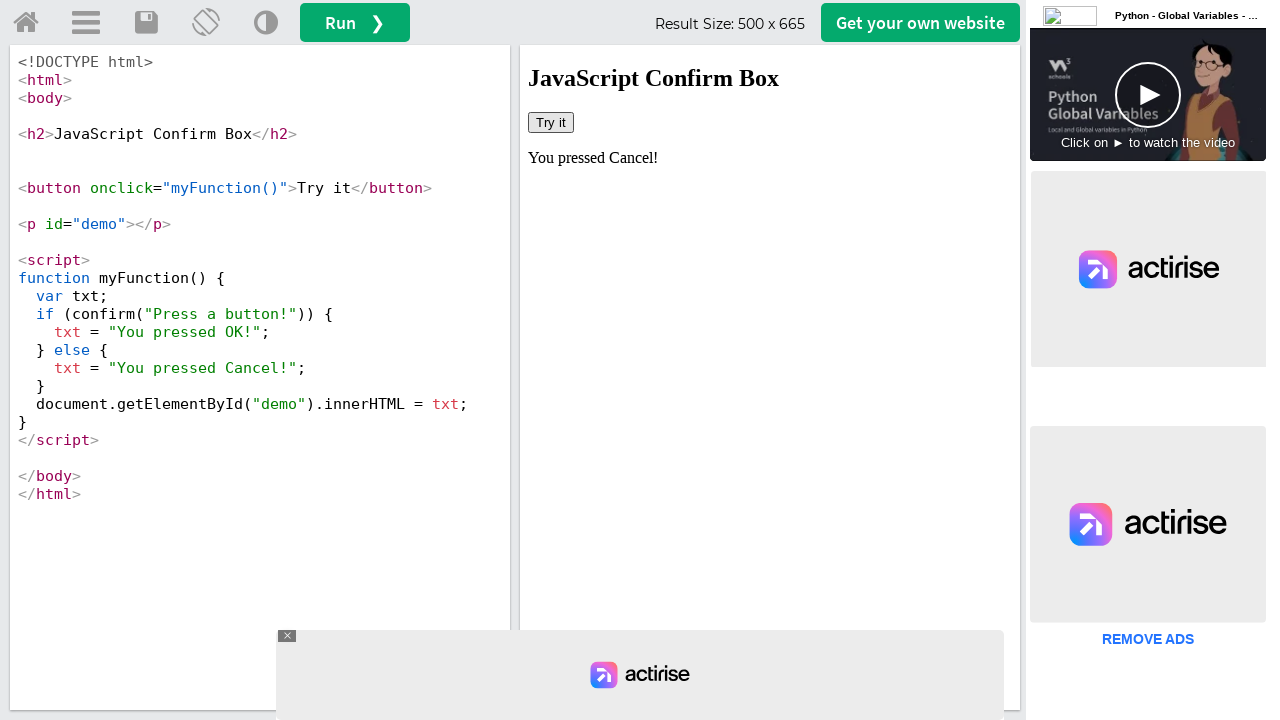

Set up dialog handler to accept confirm dialog
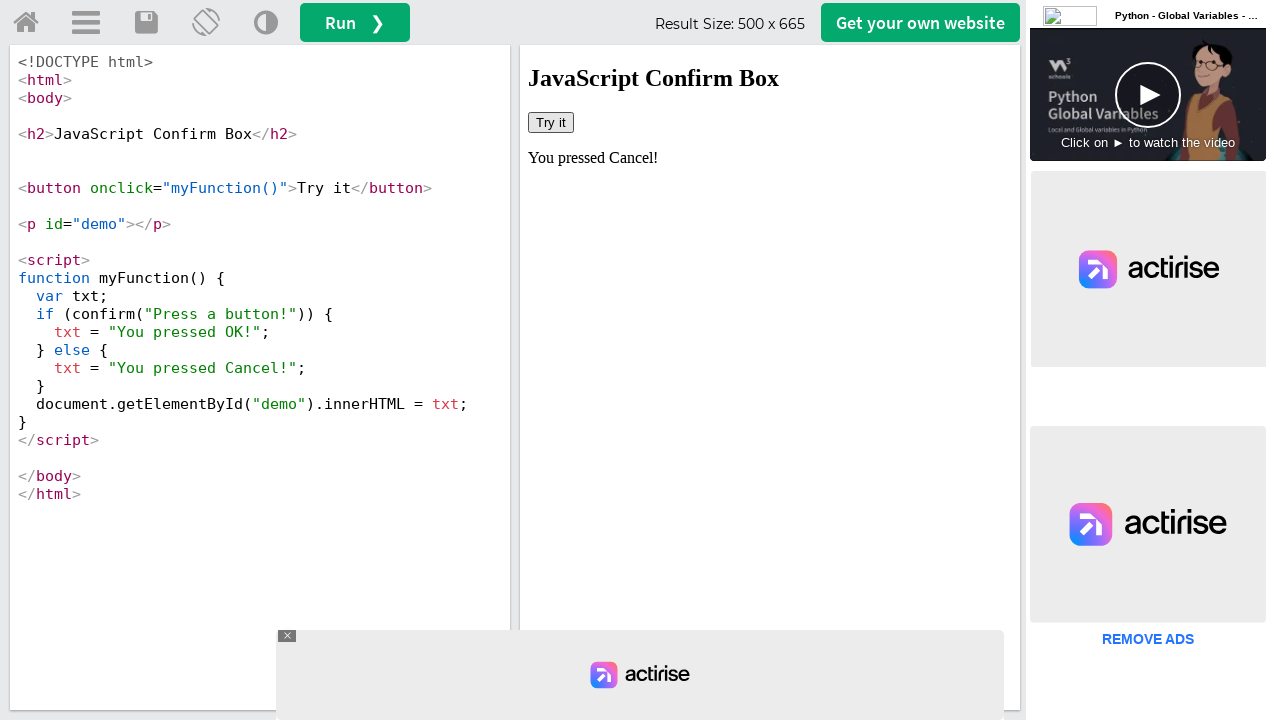

Retrieved result text from demo element
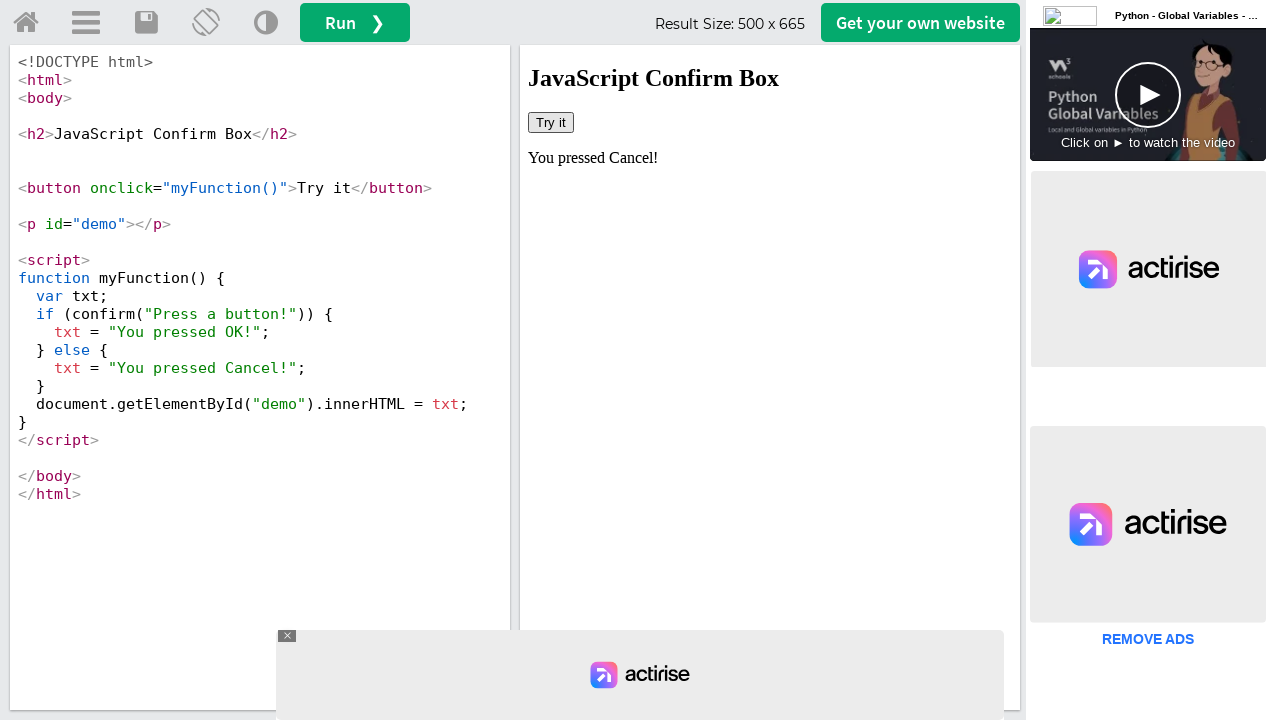

Result indicates confirm was dismissed
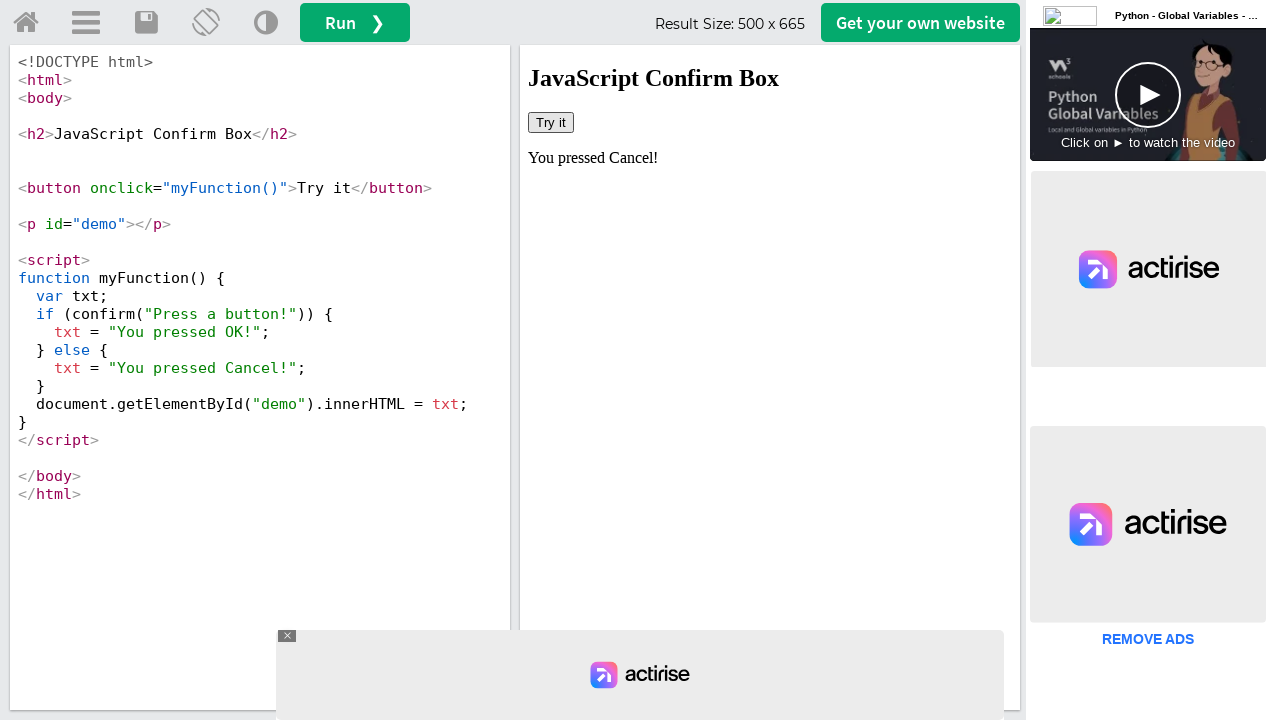

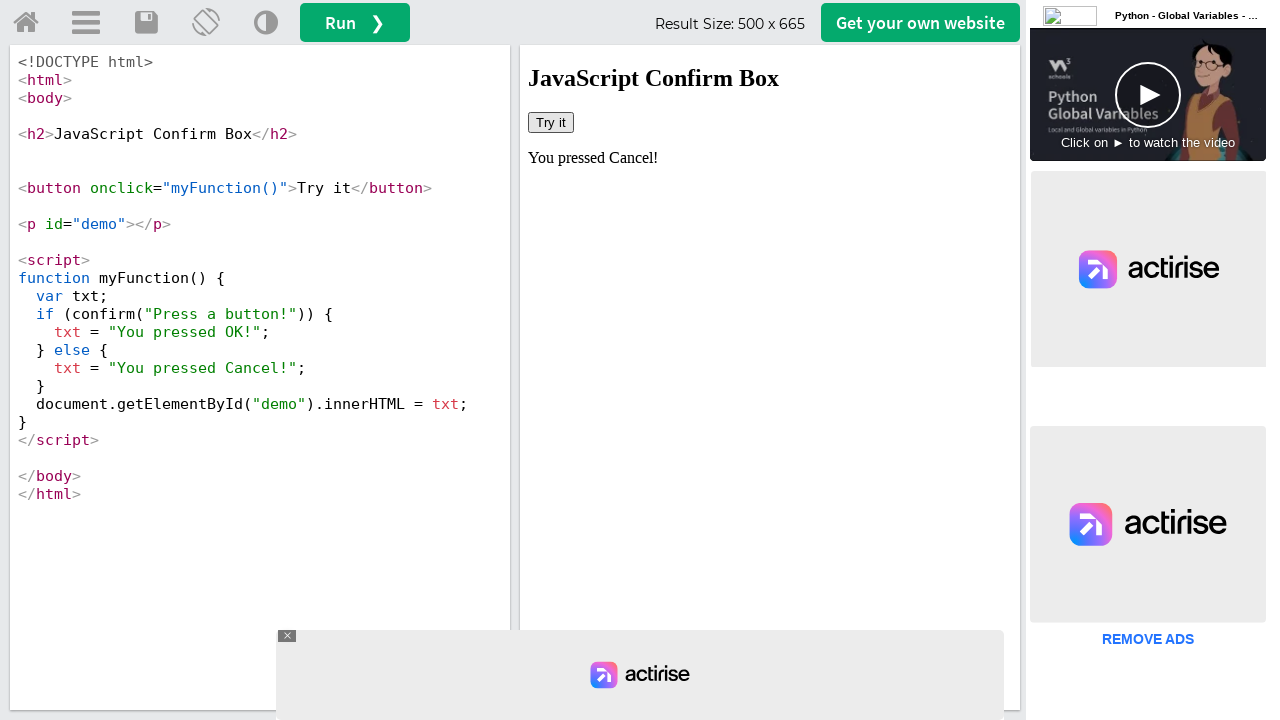